Solves a math challenge by extracting a value from an image attribute, calculating the result, and submitting the form with checkbox selections

Starting URL: http://suninjuly.github.io/get_attribute.html

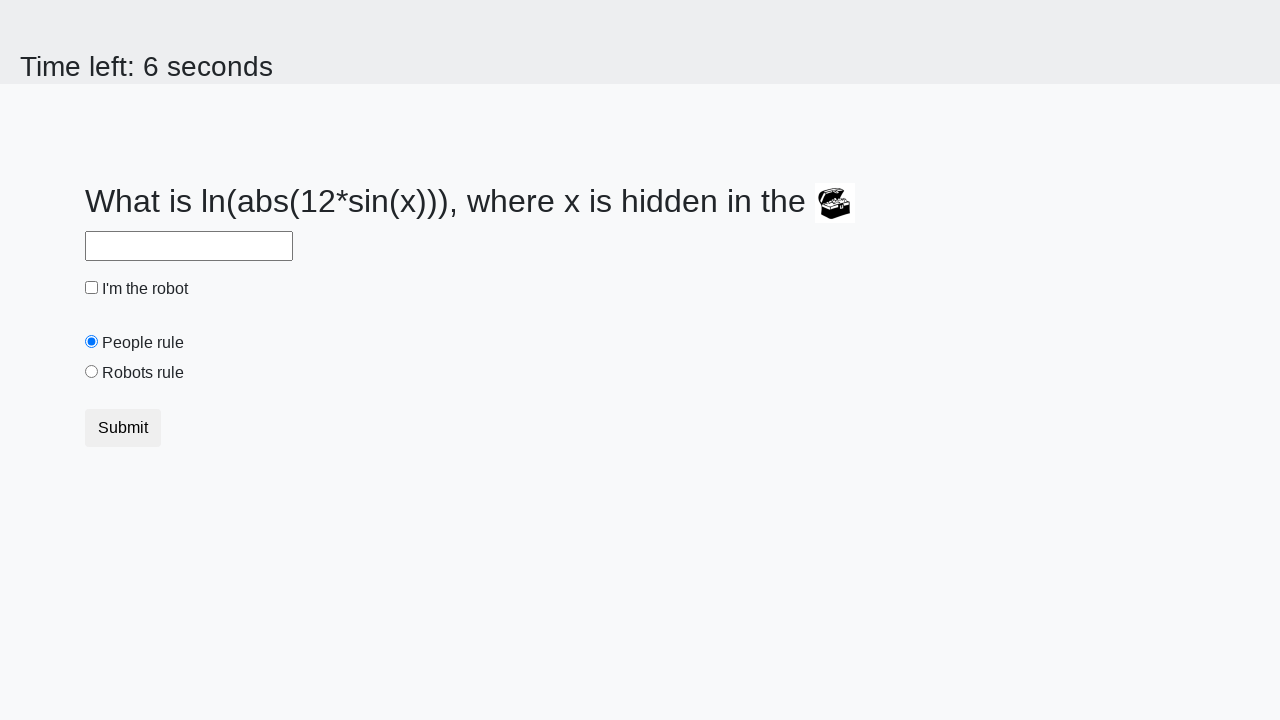

Located treasure image element
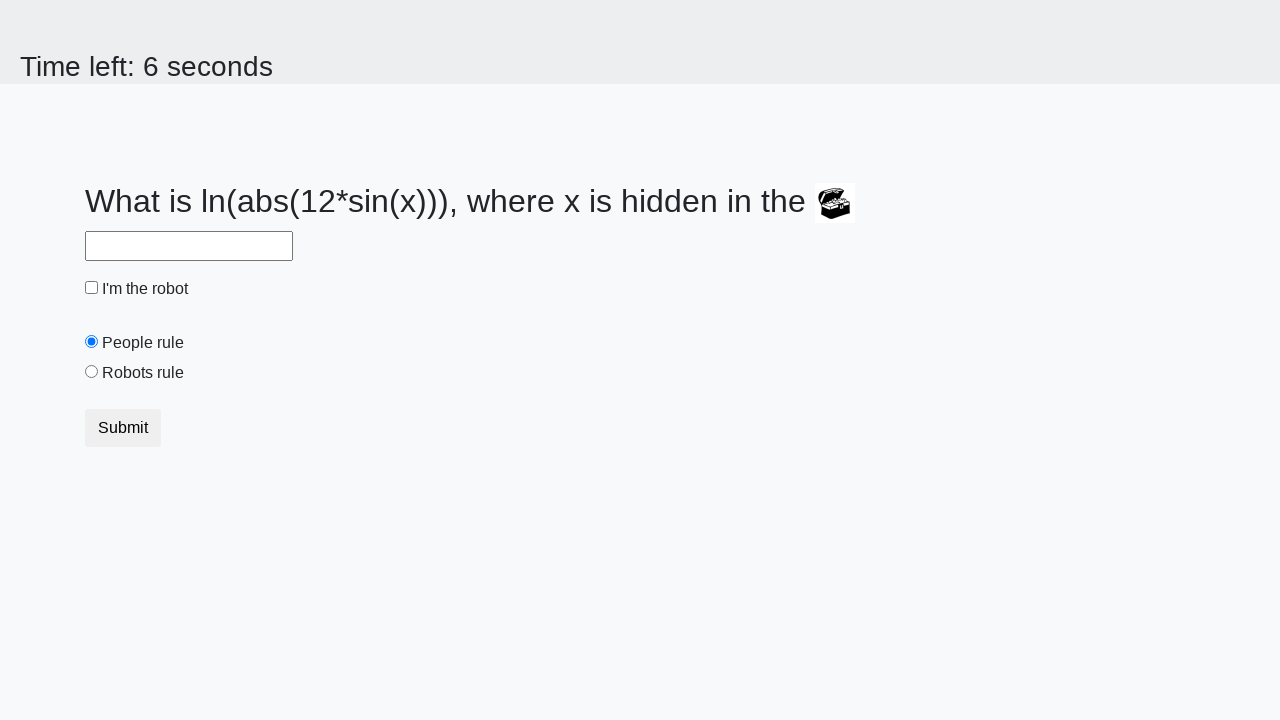

Extracted valuex attribute from image: 733
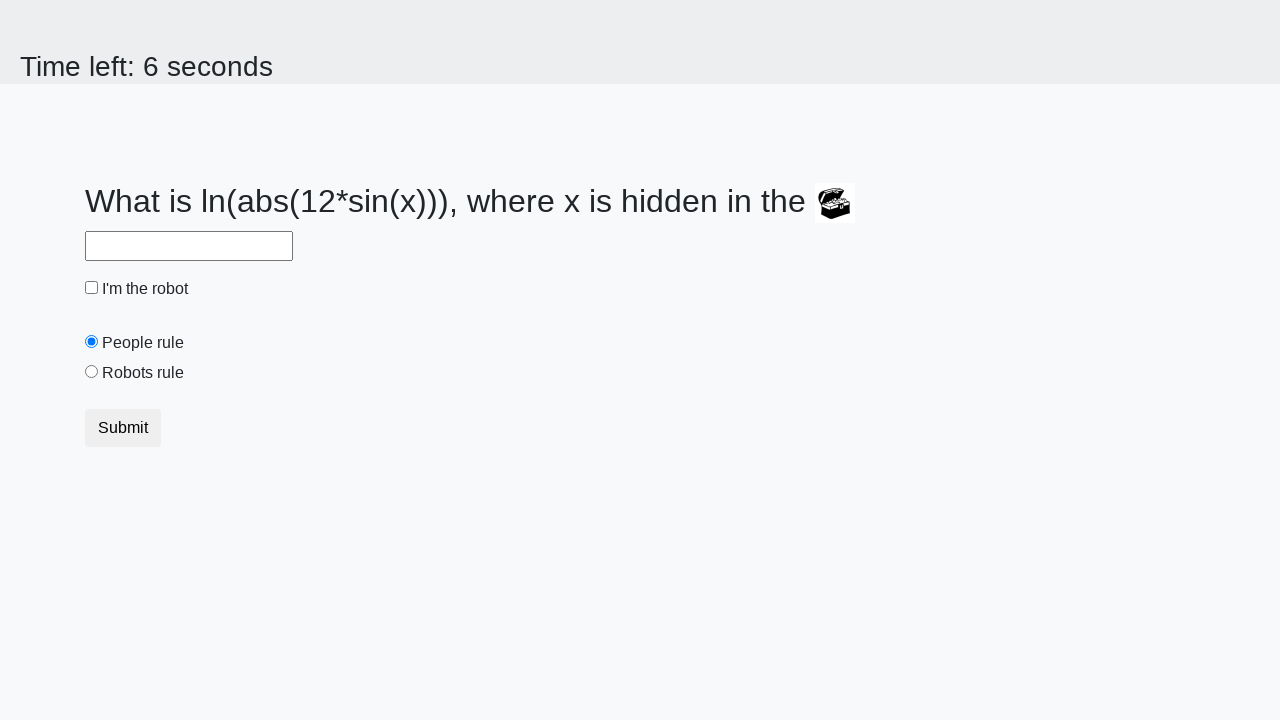

Calculated result using math formula: 2.317969180494312
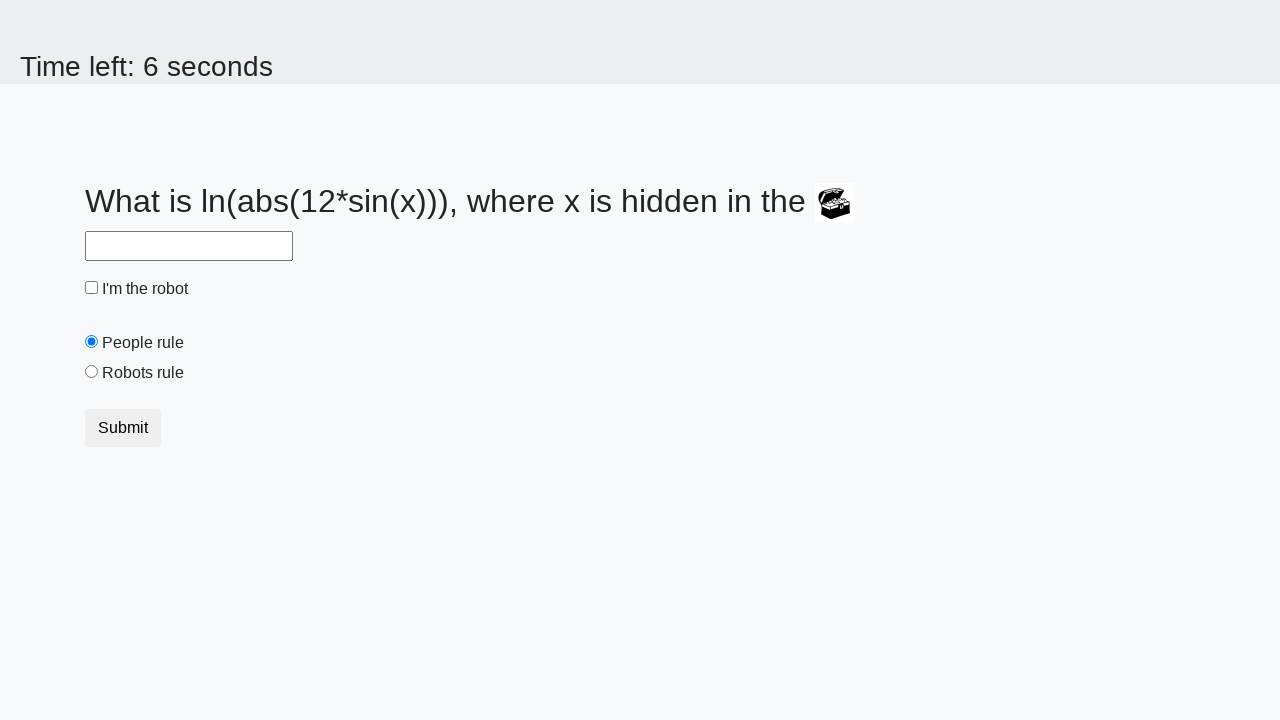

Filled answer field with calculated value: 2.317969180494312 on input#answer
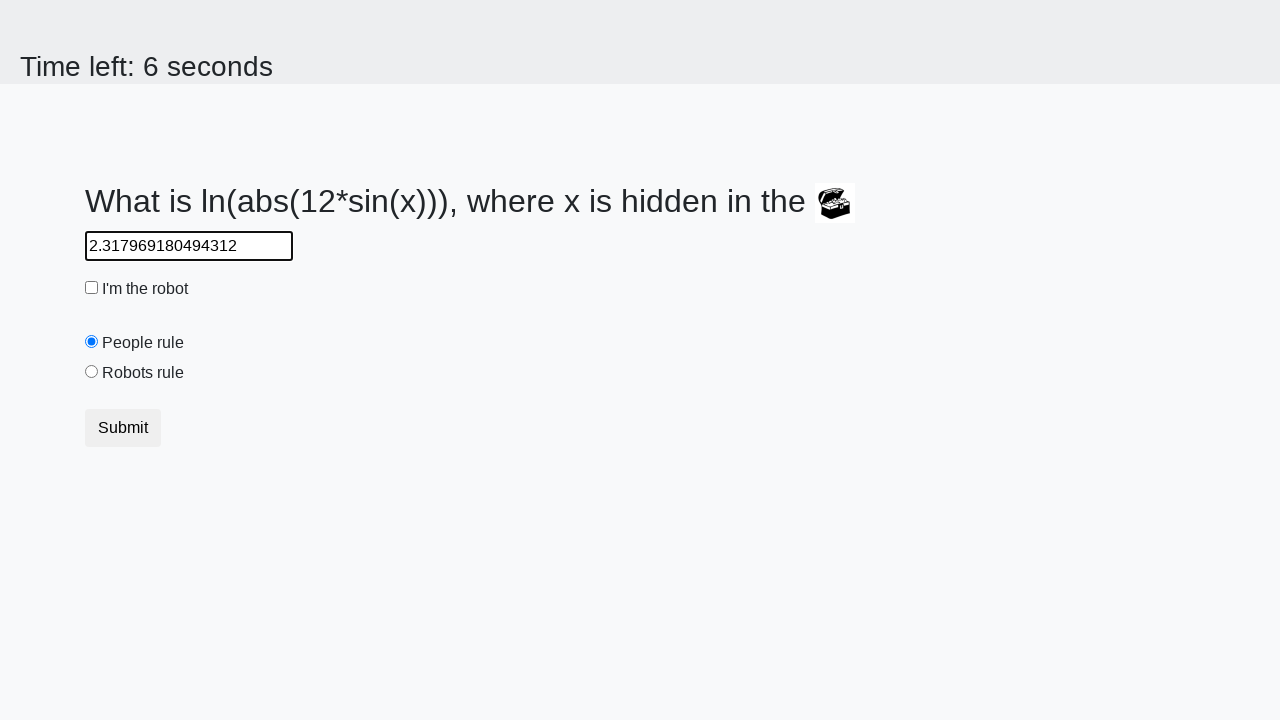

Clicked robot checkbox at (92, 288) on input#robotCheckbox
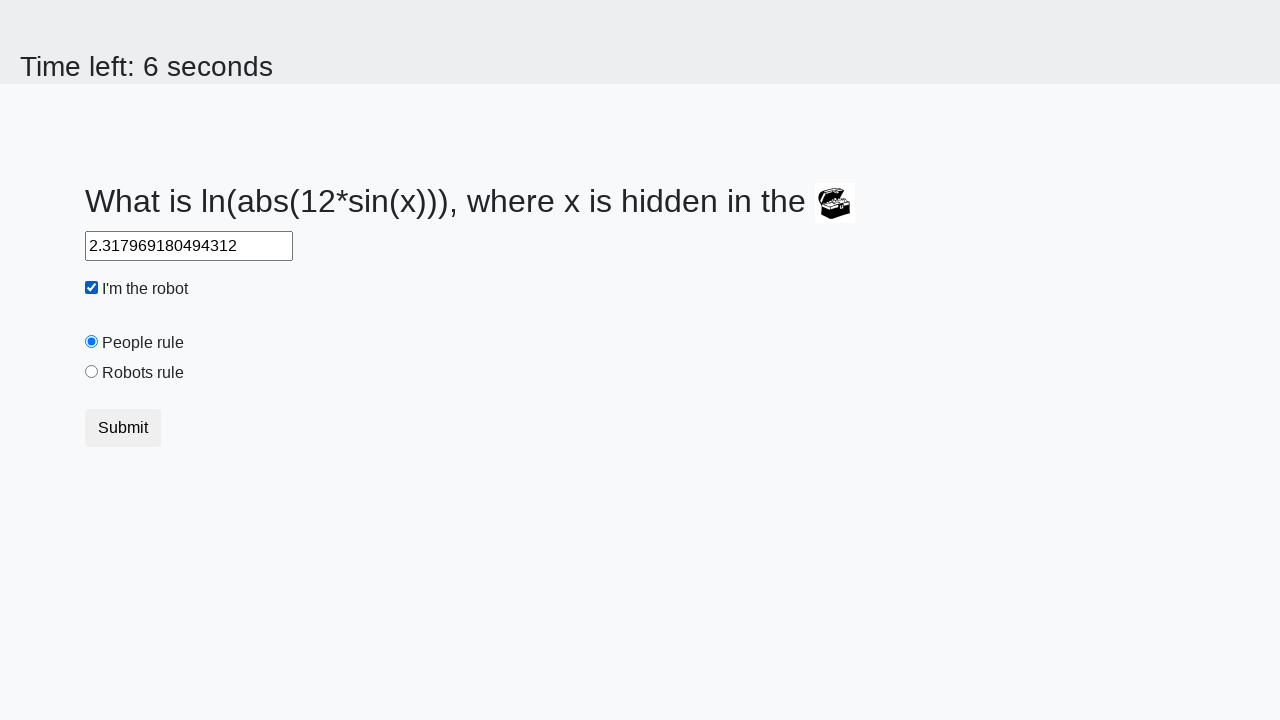

Clicked robots rule radio button at (92, 372) on [id='robotsRule']
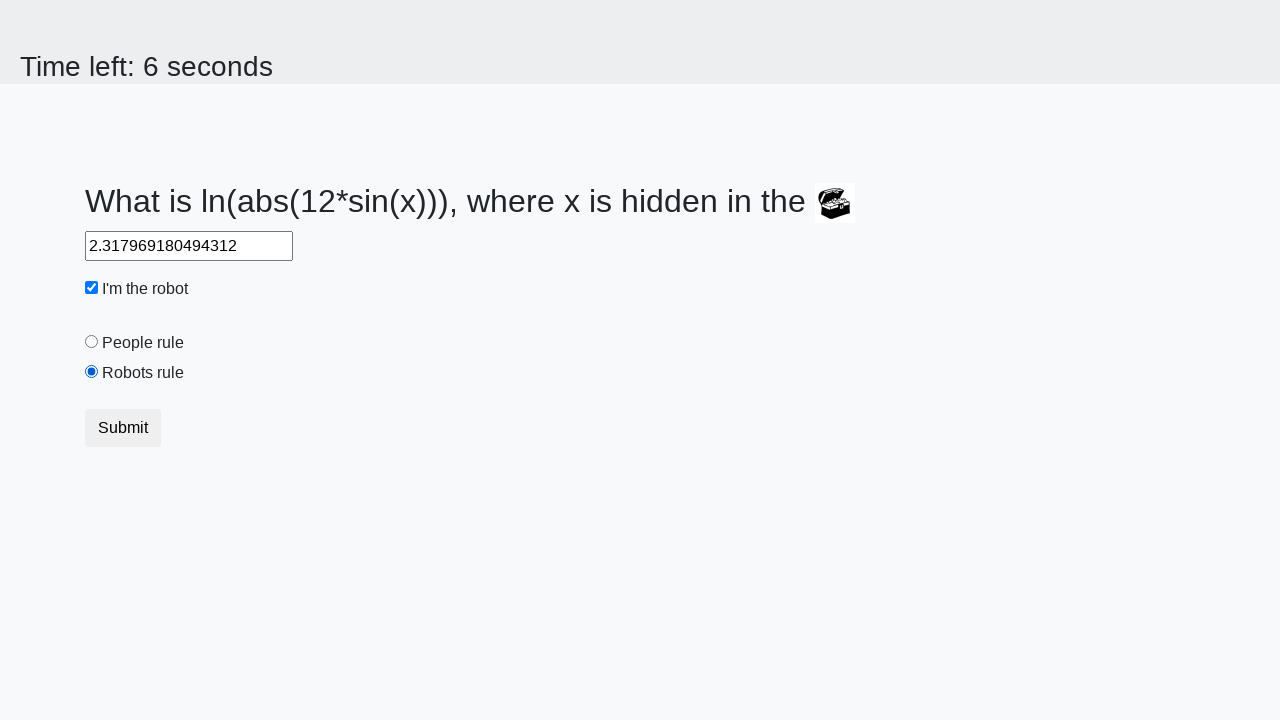

Submitted the form at (123, 428) on .btn-default
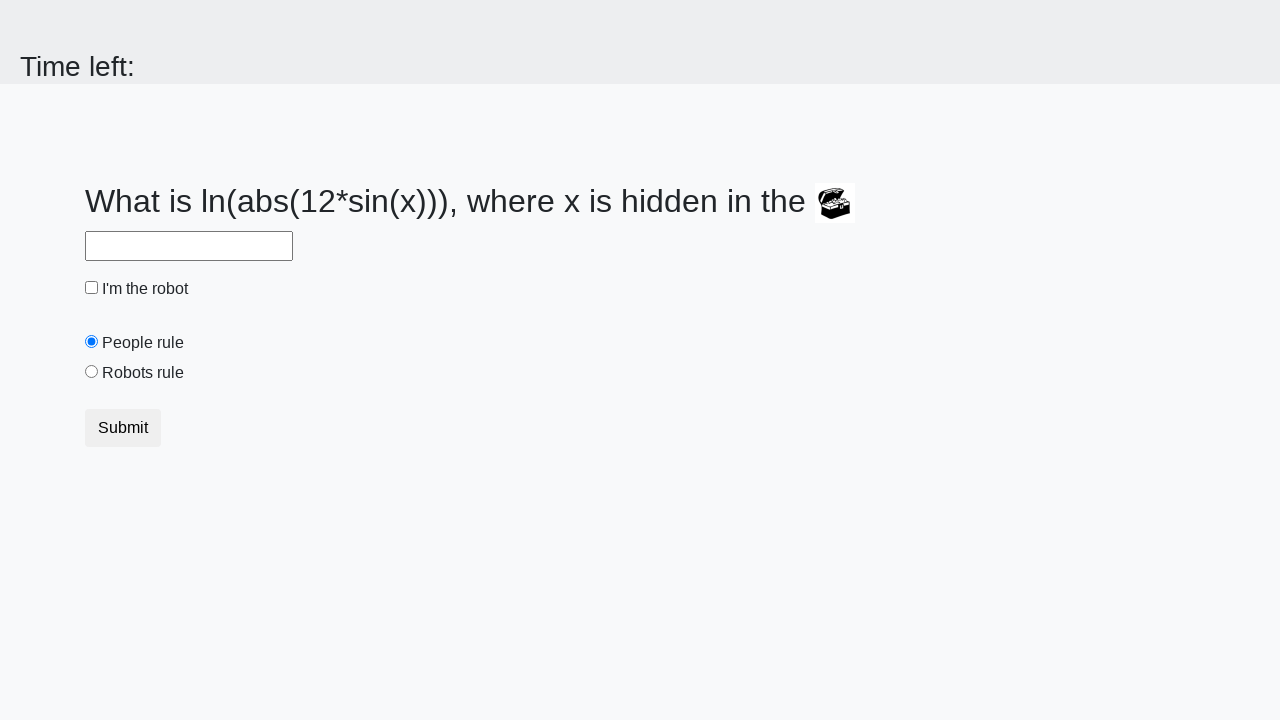

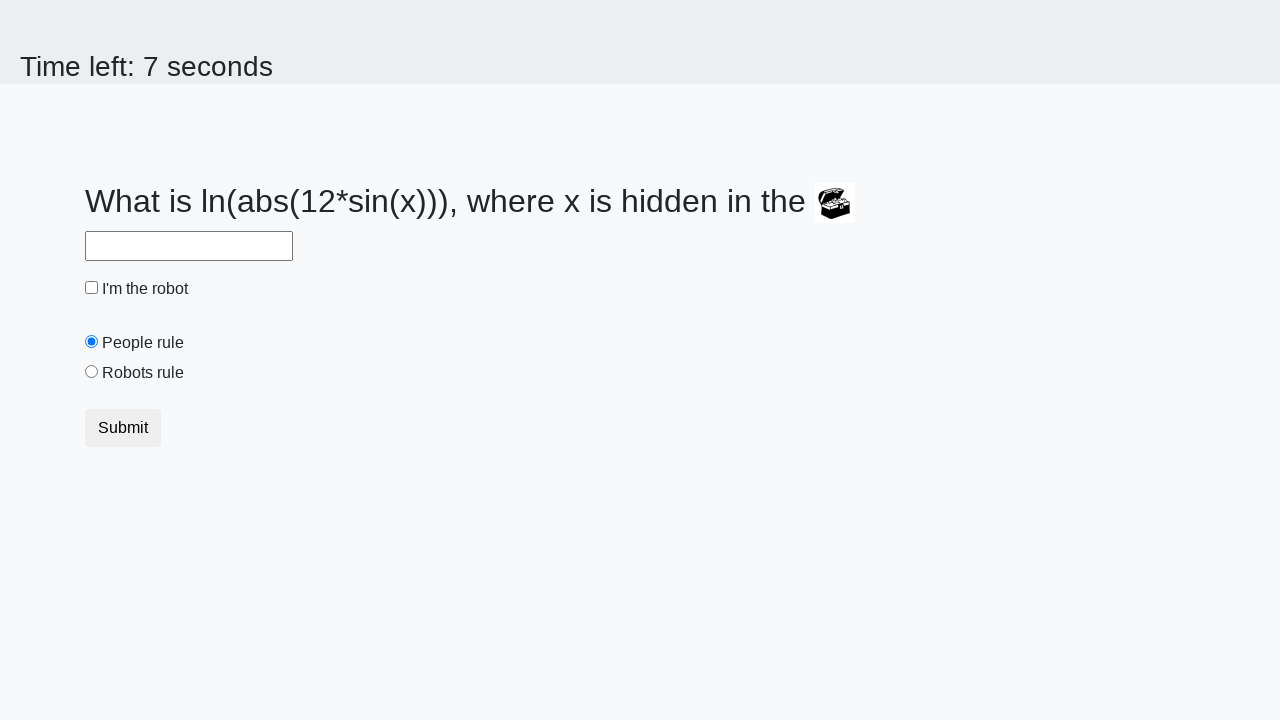